Tests scrolling functionality by scrolling down to a specific element using Actions moveToElement, then scrolling back up using PAGE_UP keys

Starting URL: https://practice.cydeo.com/

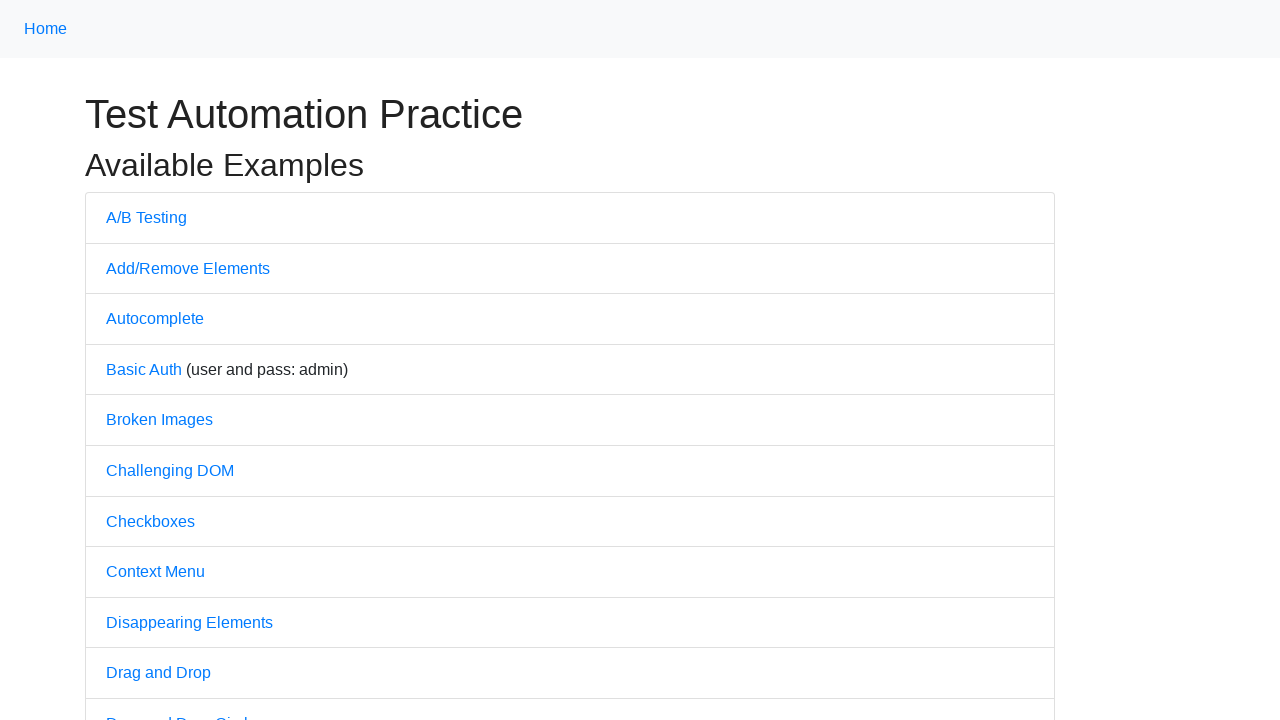

Scrolled down to 'CYDEO' link using scroll_into_view_if_needed()
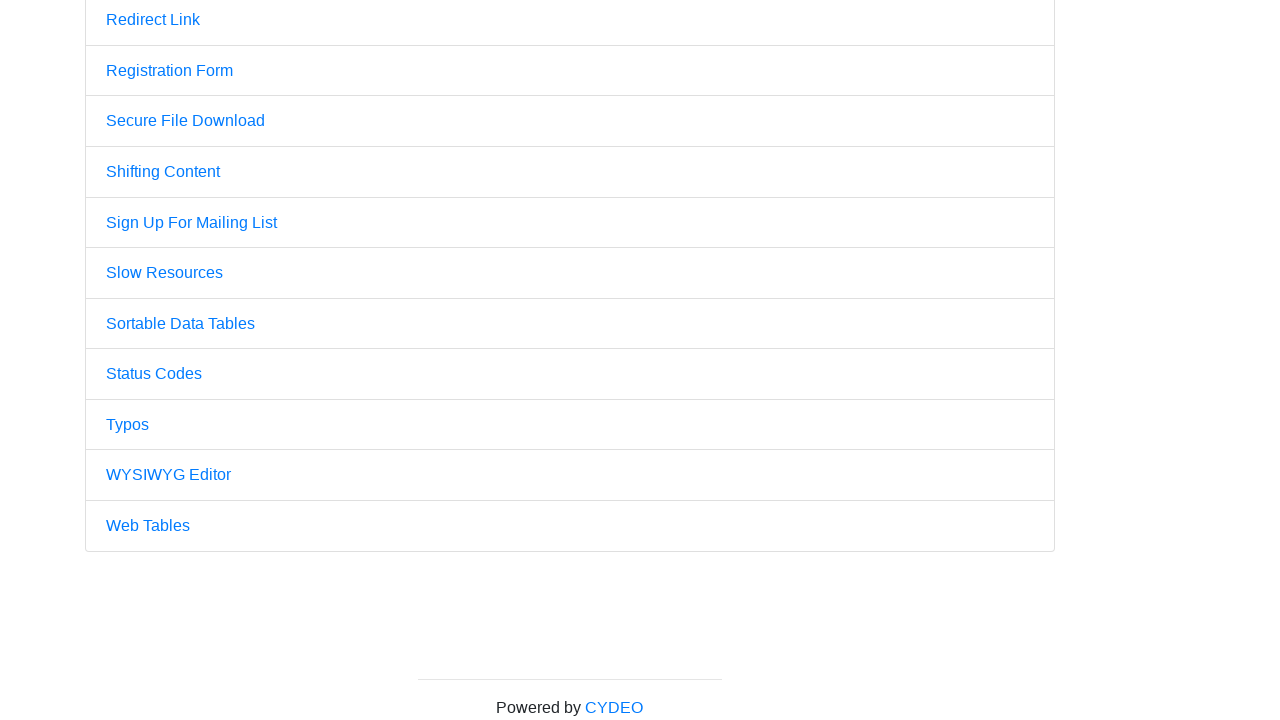

Pressed PAGE_UP key (1/6) to scroll back up
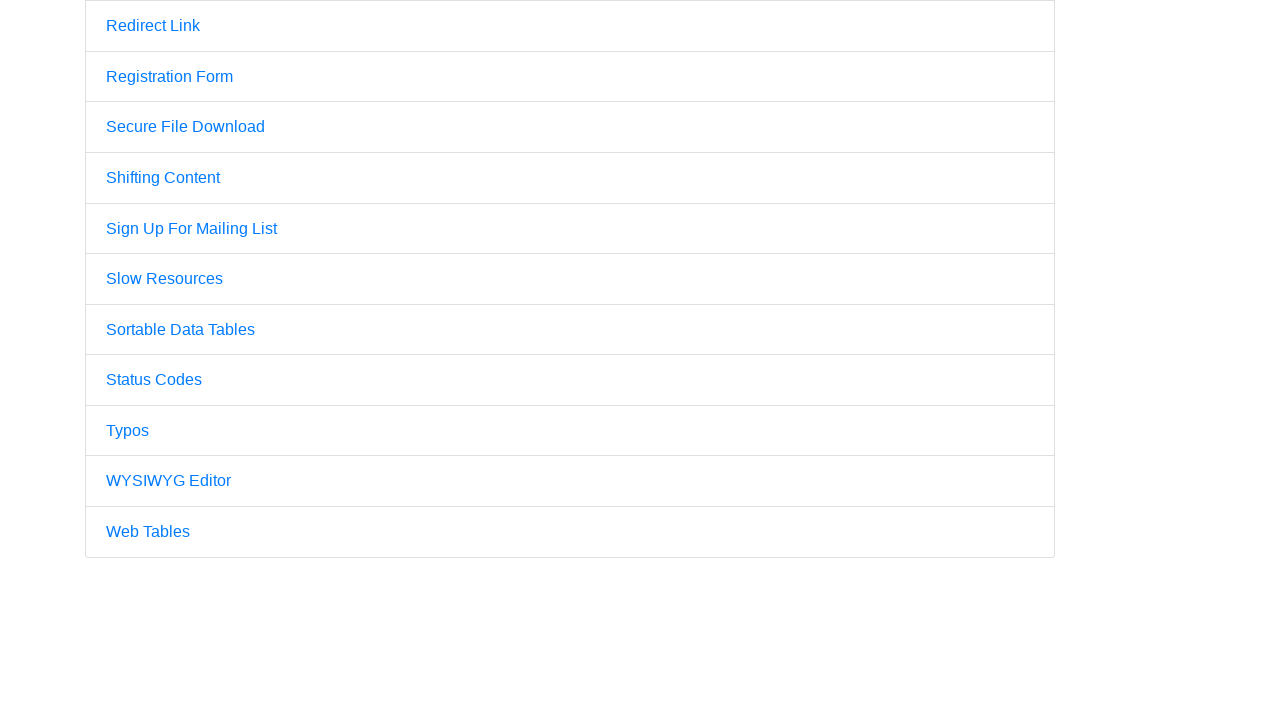

Pressed PAGE_UP key (2/6) to scroll back up
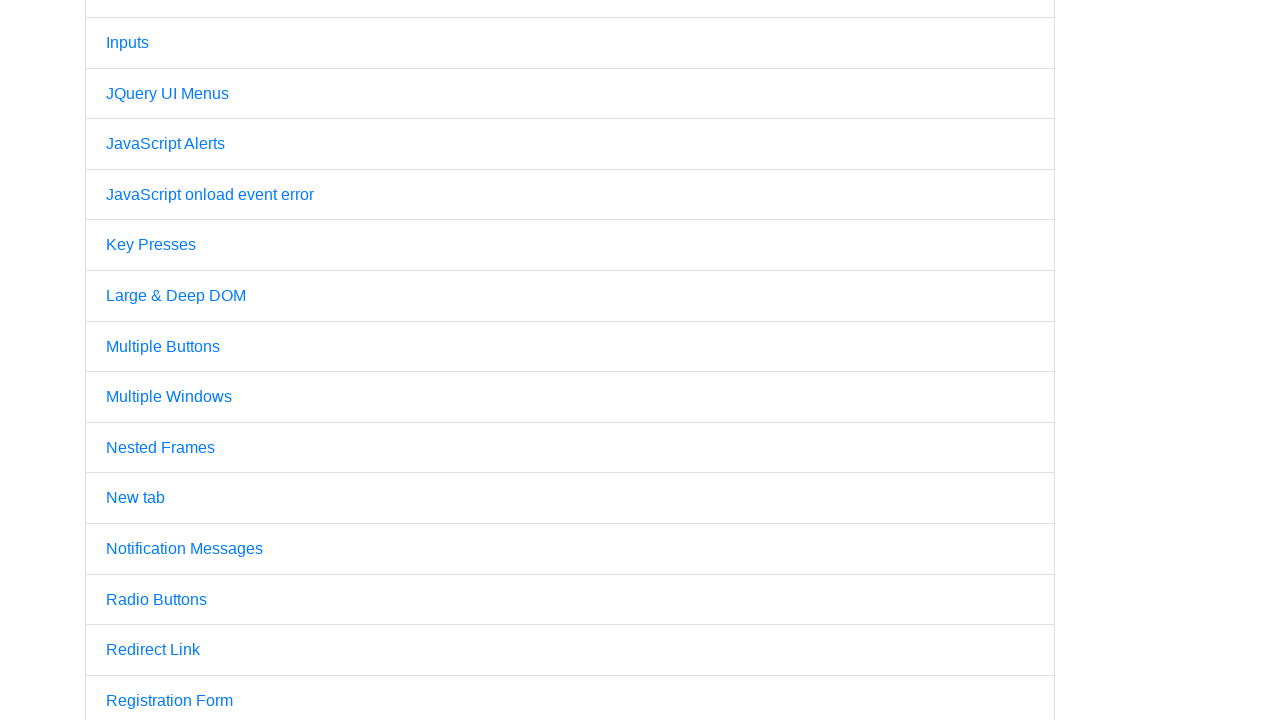

Pressed PAGE_UP key (3/6) to scroll back up
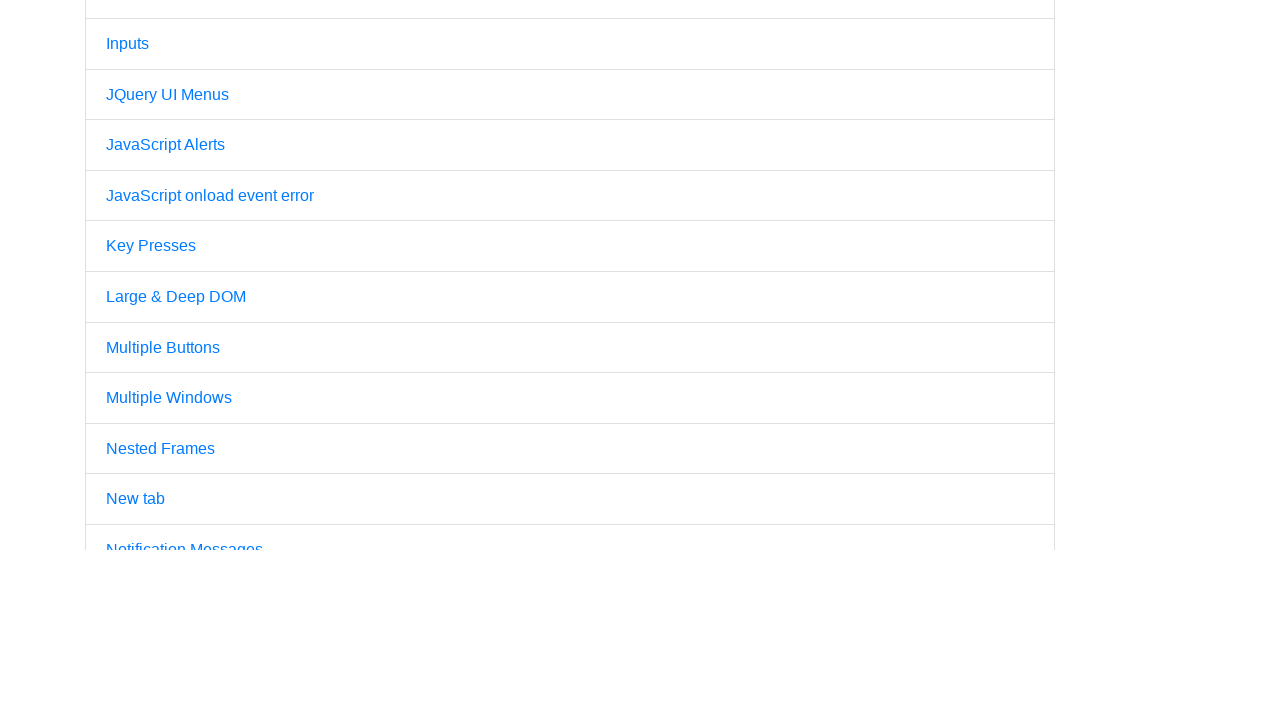

Pressed PAGE_UP key (4/6) to scroll back up
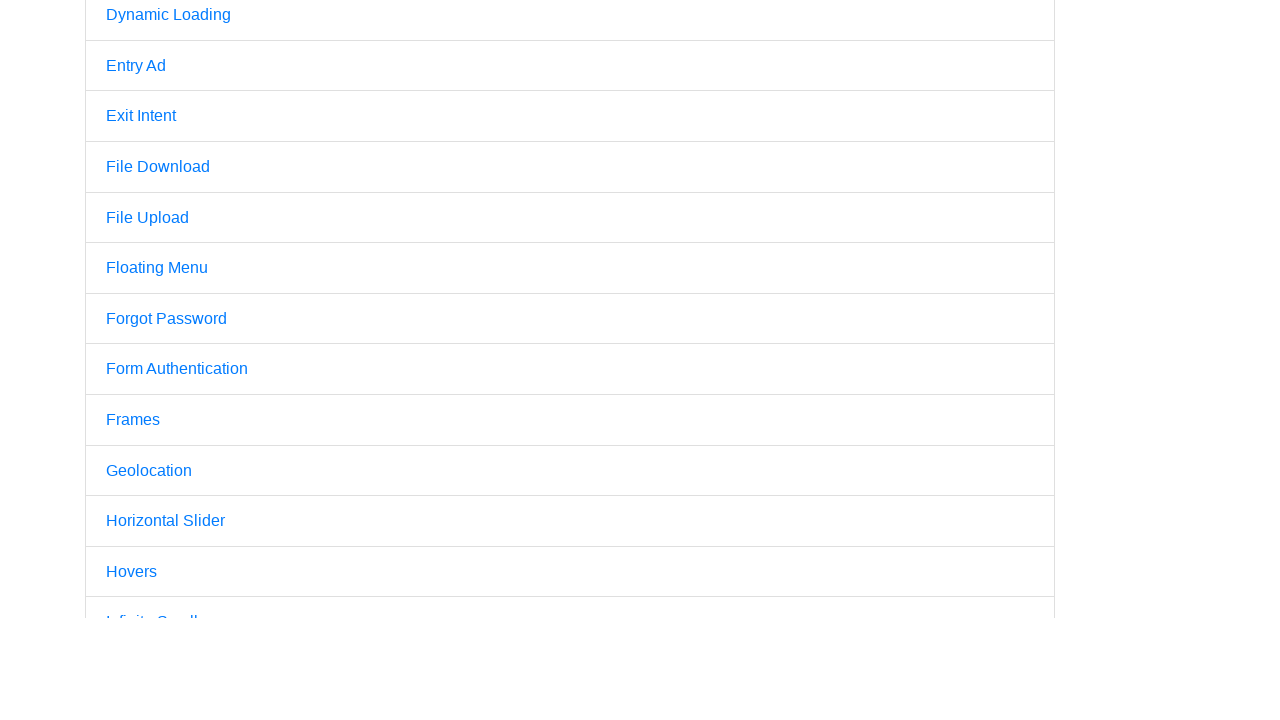

Pressed PAGE_UP key (5/6) to scroll back up
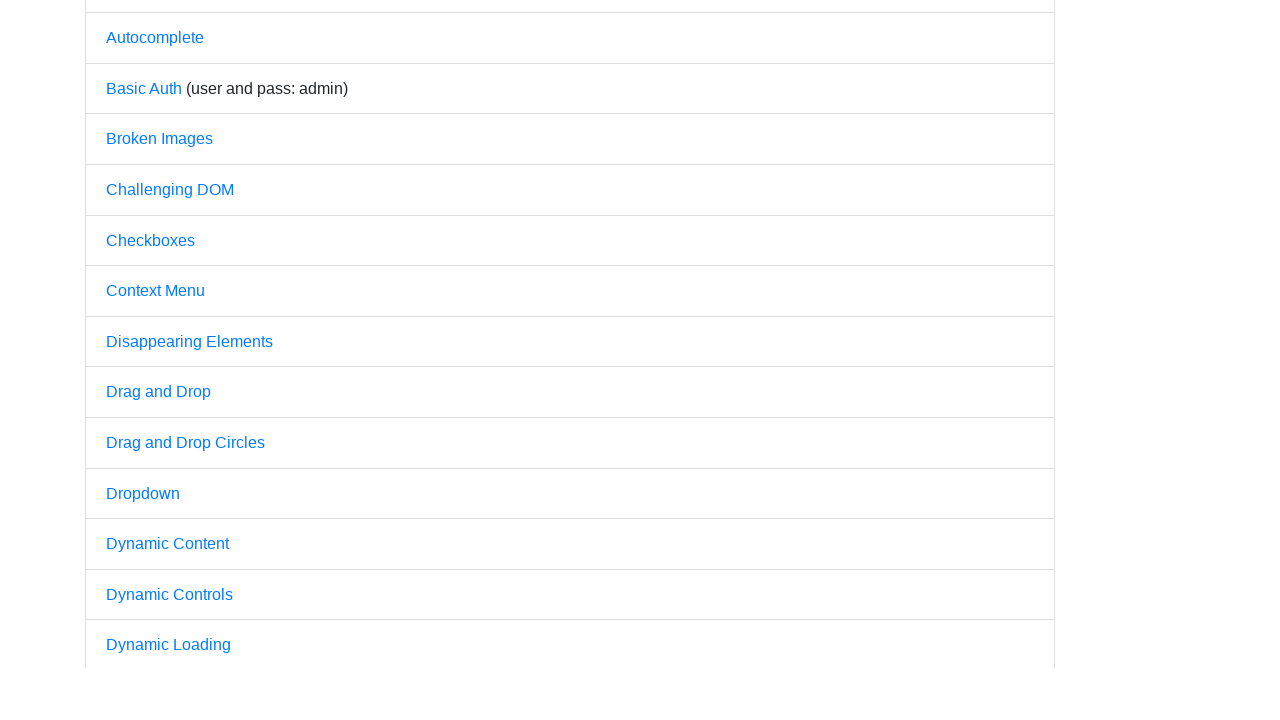

Pressed PAGE_UP key (6/6) to scroll back to top
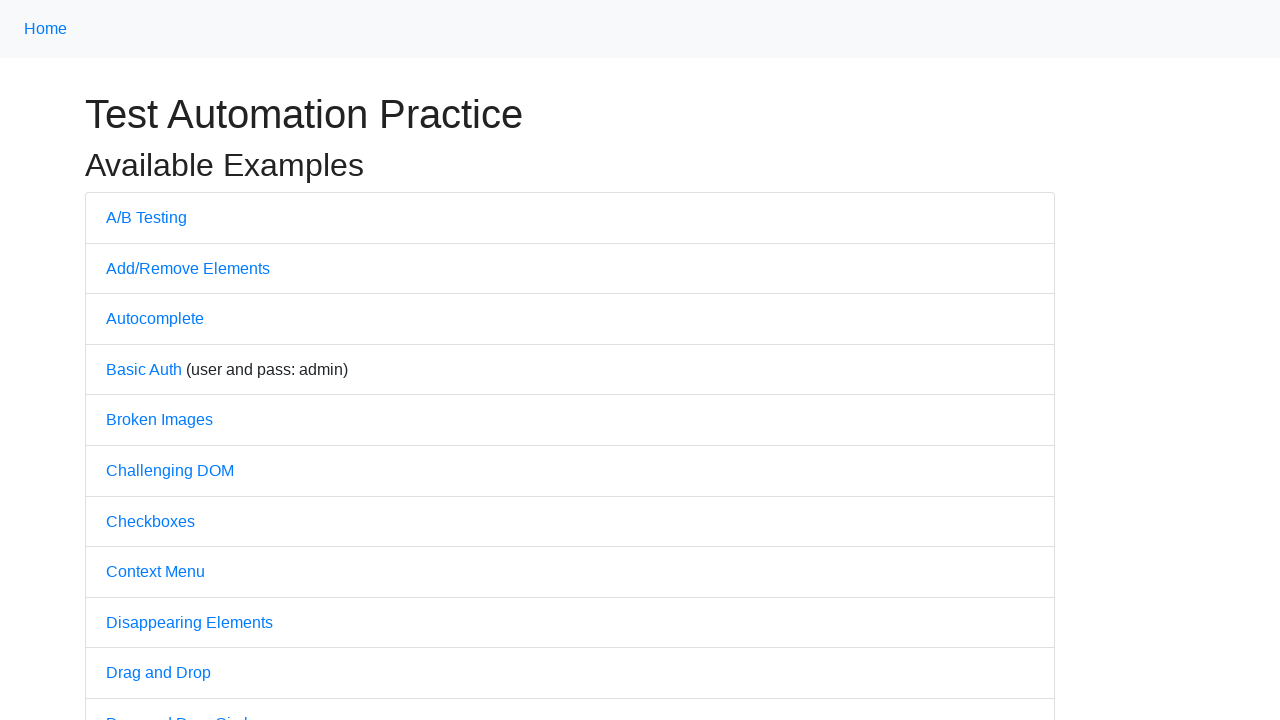

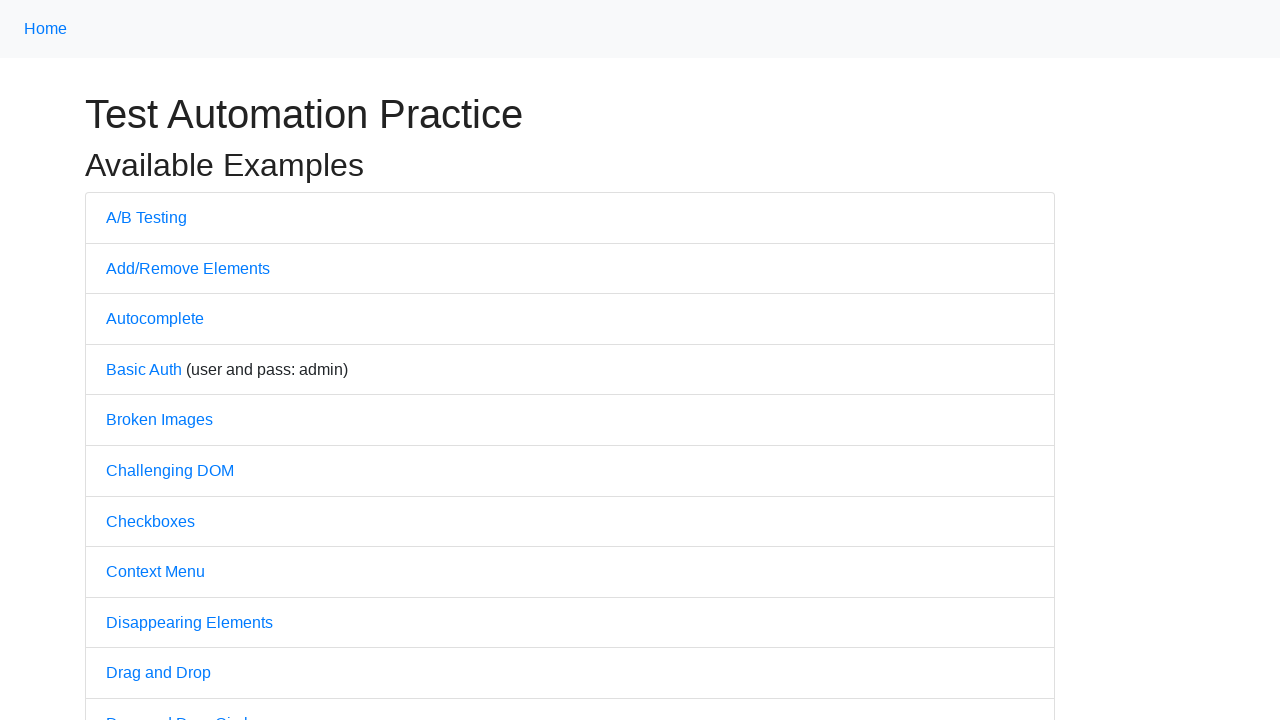